Tests radio button functionality by checking a radio button and verifying its state

Starting URL: https://www.rahulshettyacademy.com/AutomationPractice/

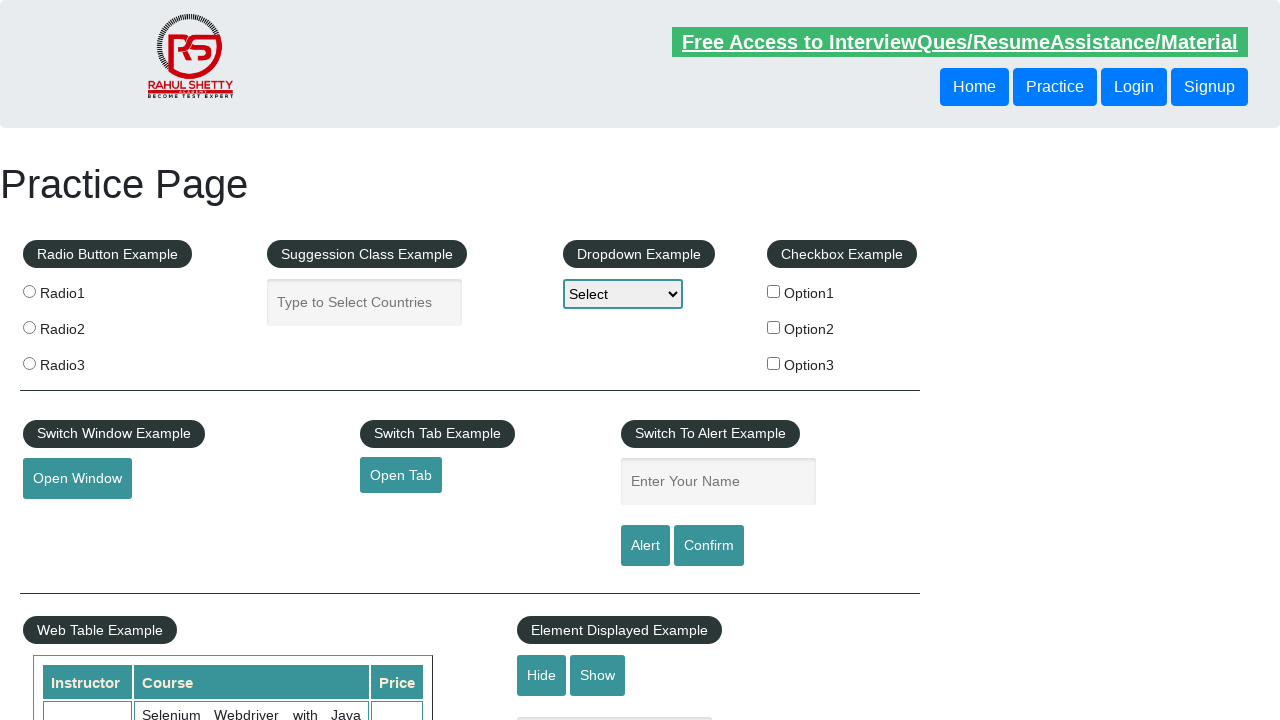

Navigated to Rahul Shetty Academy automation practice page
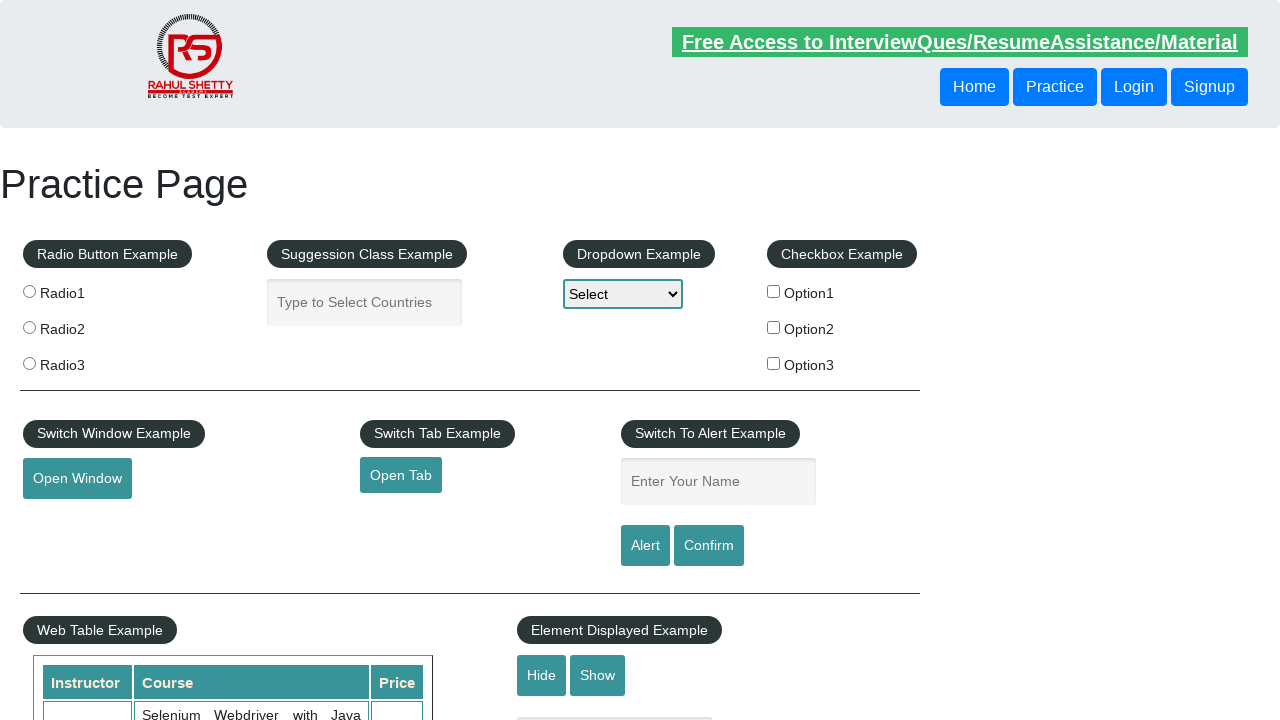

Checked radio button with value 'radio1' at (29, 291) on [value='radio1']
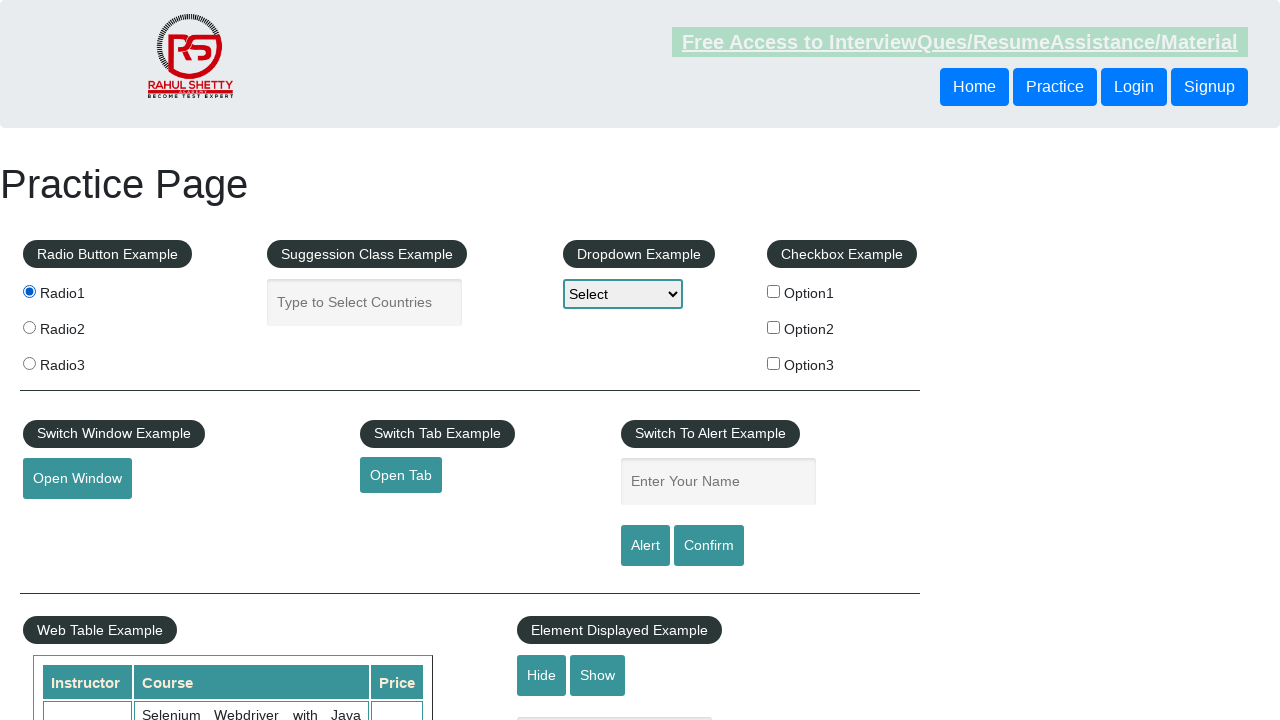

Verified radio button state: checked=True
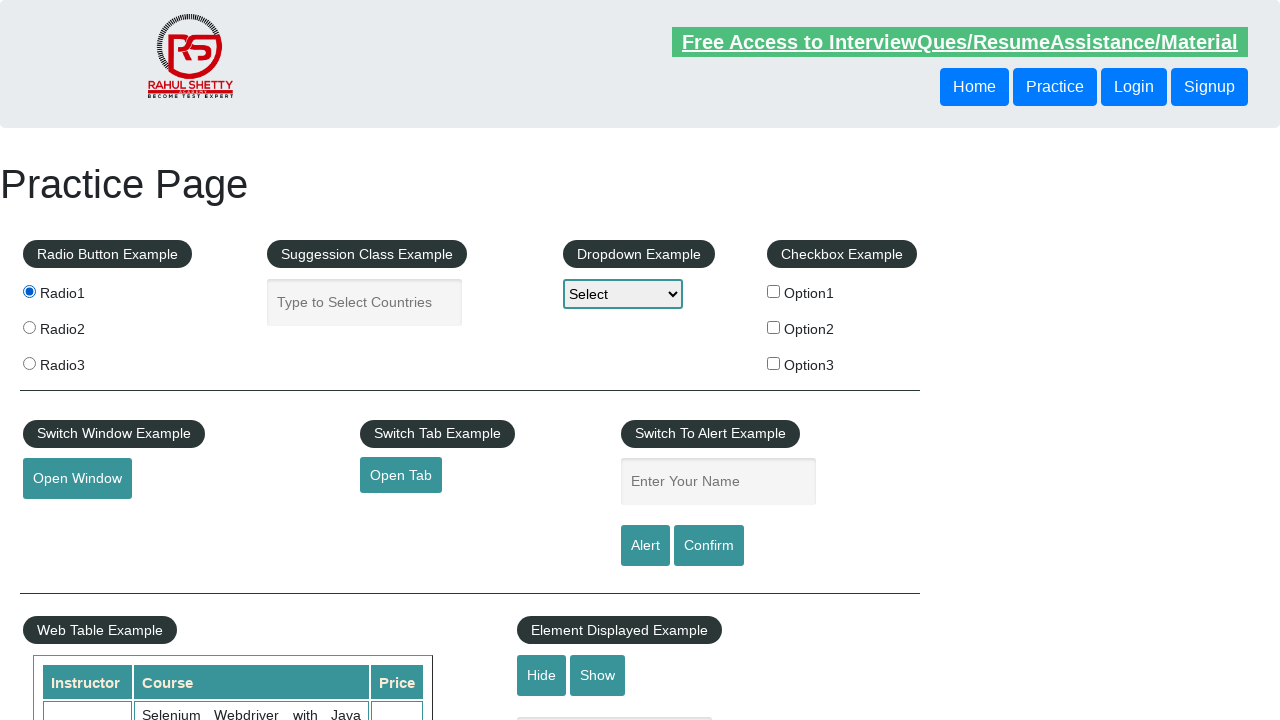

Assertion passed: radio button is checked
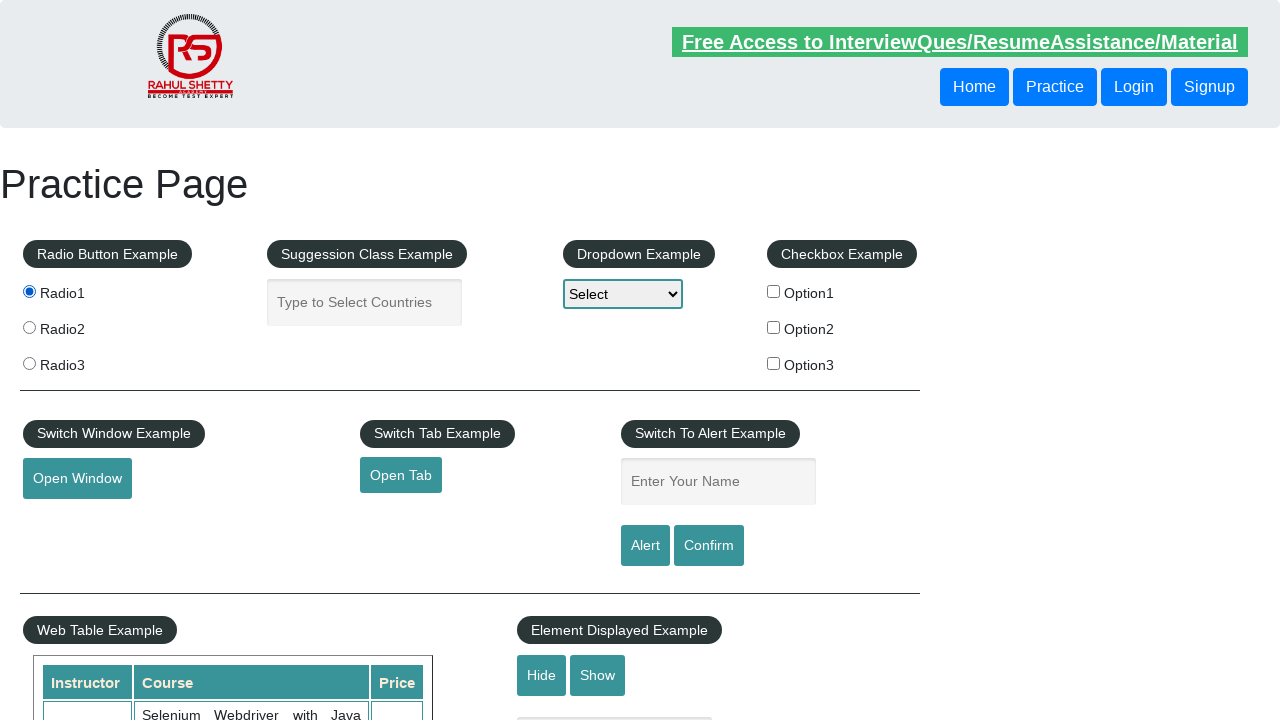

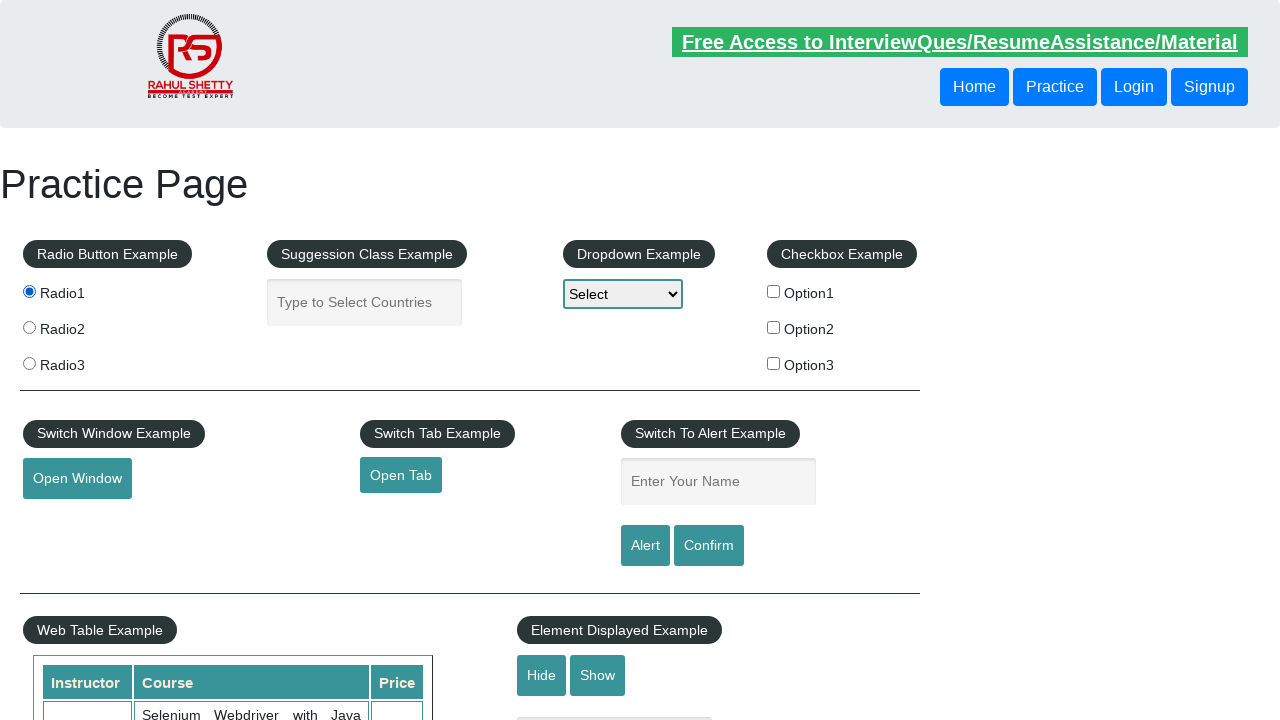